Tests that the Clear completed button is hidden when no items are completed

Starting URL: https://demo.playwright.dev/todomvc

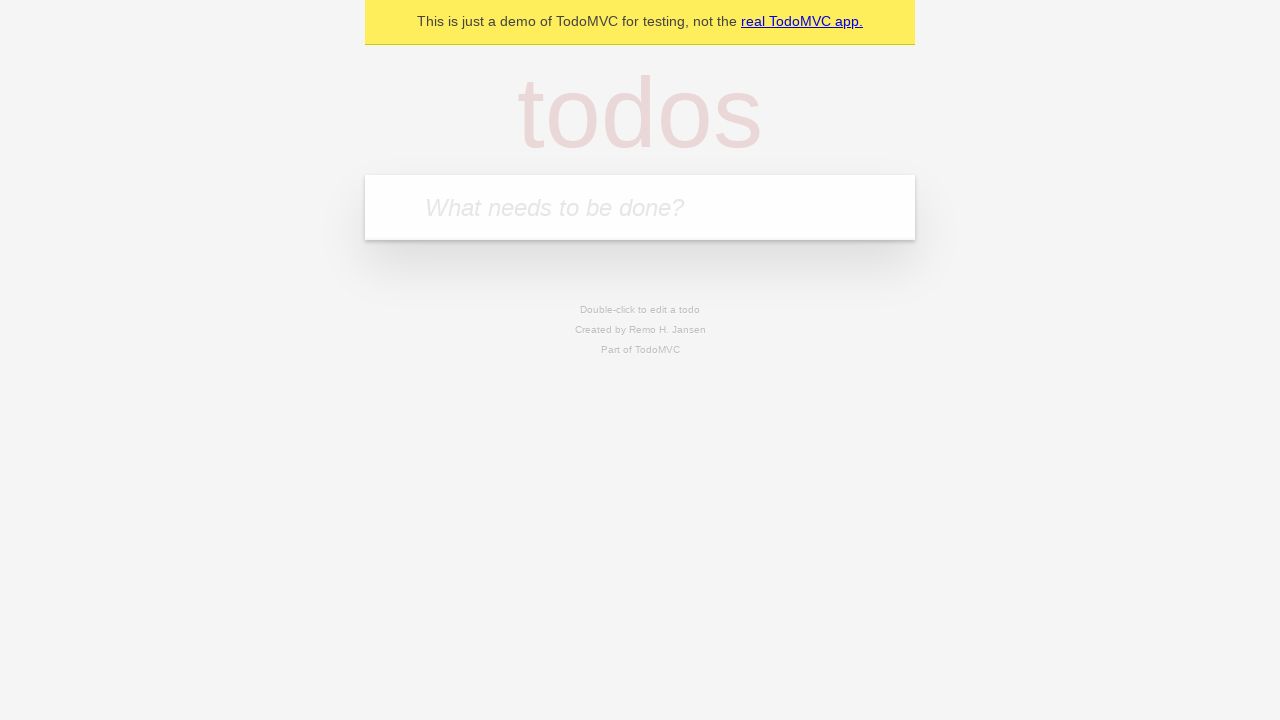

Filled todo input with 'buy some cheese' on internal:attr=[placeholder="What needs to be done?"i]
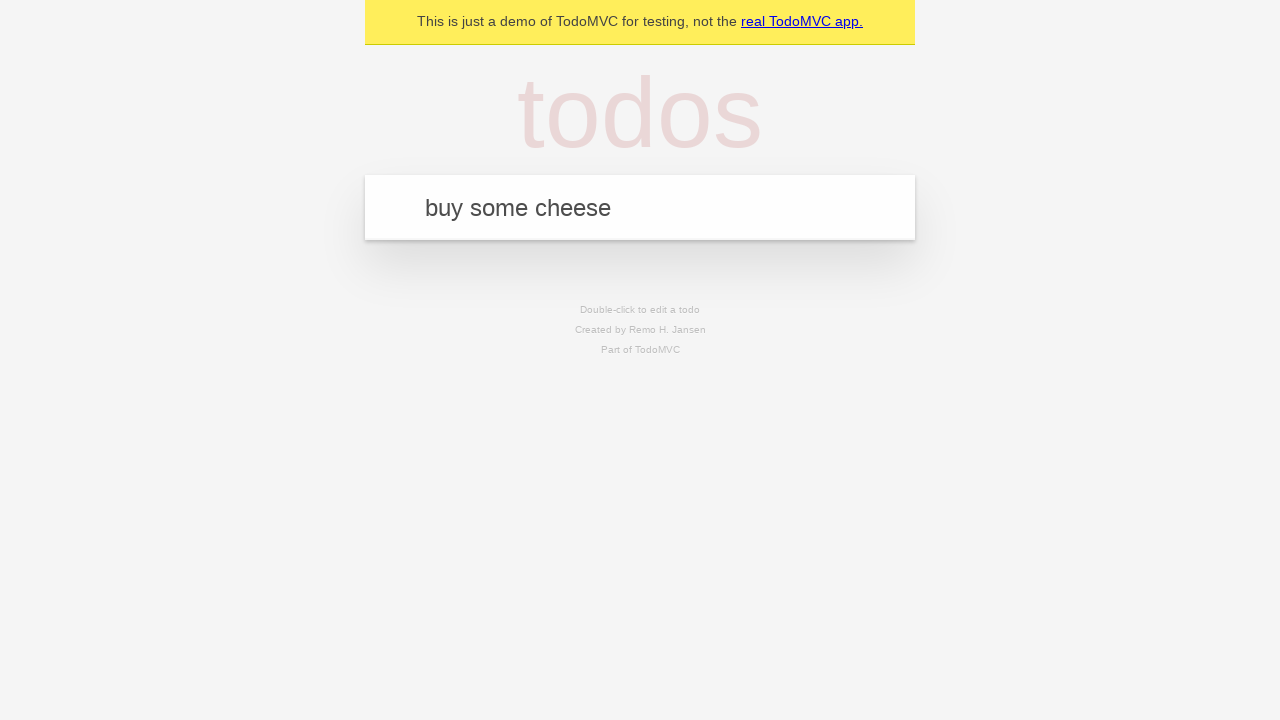

Pressed Enter to add first todo item on internal:attr=[placeholder="What needs to be done?"i]
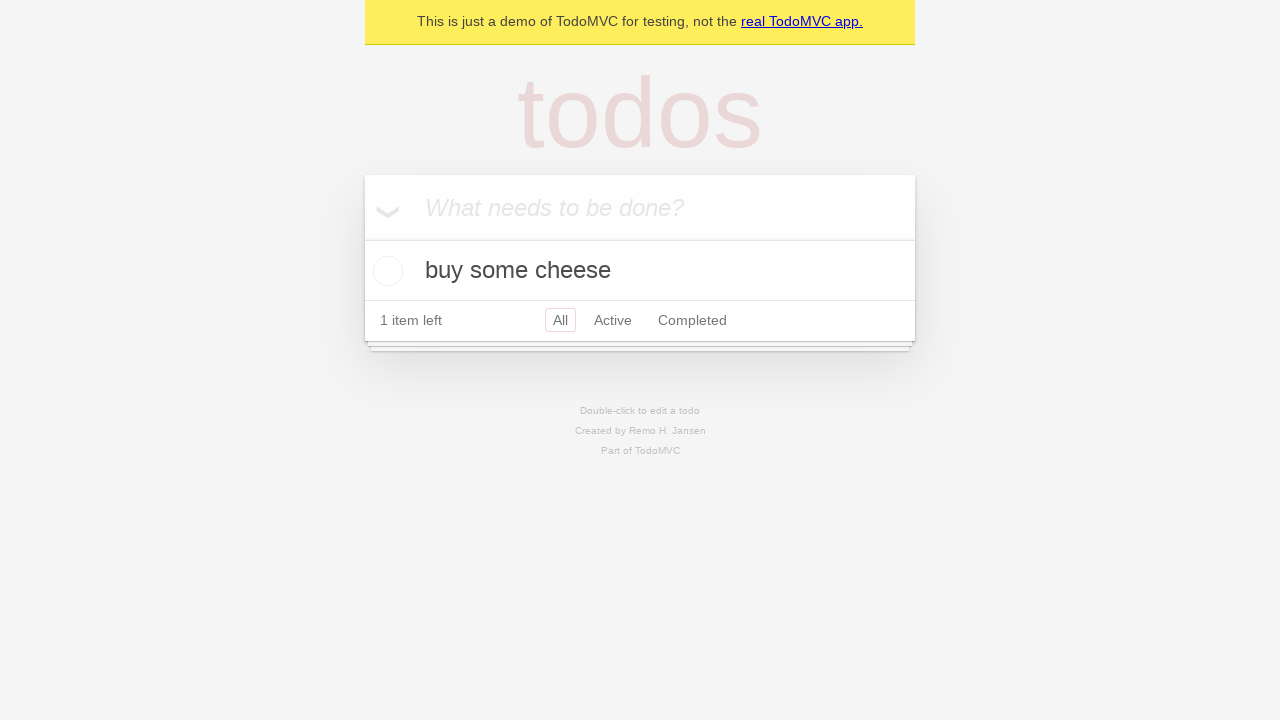

Filled todo input with 'feed the cat' on internal:attr=[placeholder="What needs to be done?"i]
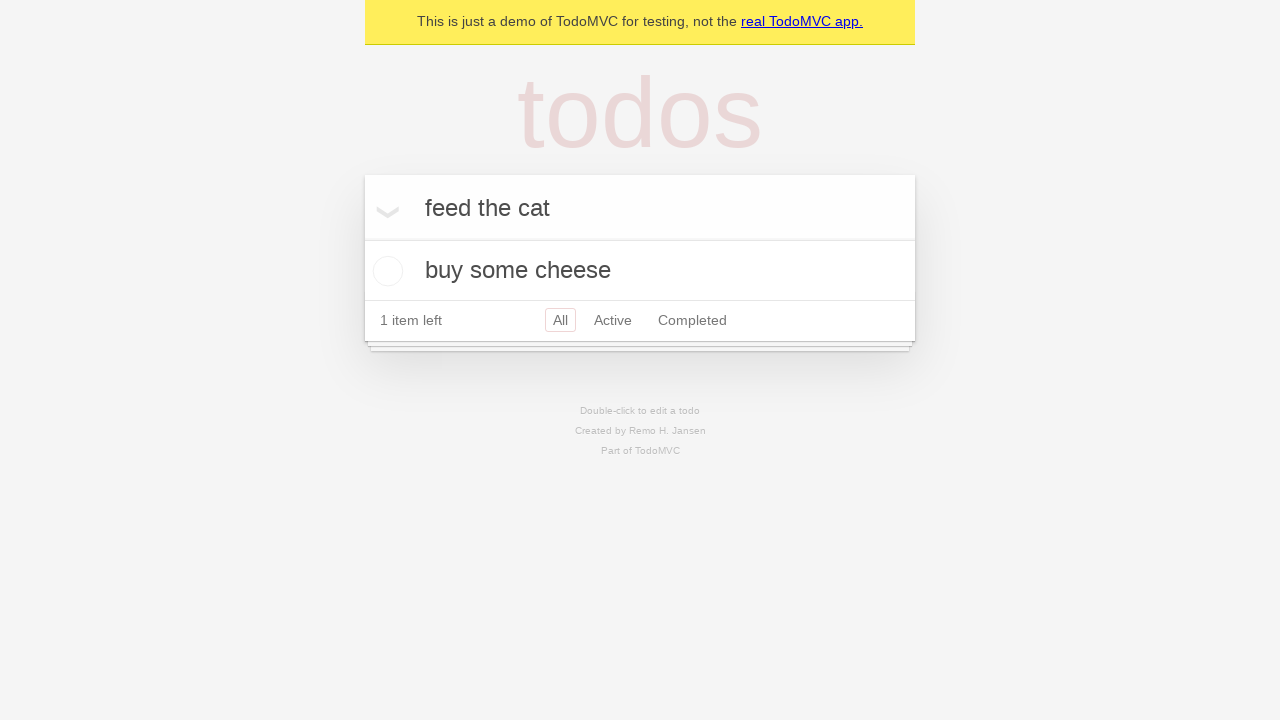

Pressed Enter to add second todo item on internal:attr=[placeholder="What needs to be done?"i]
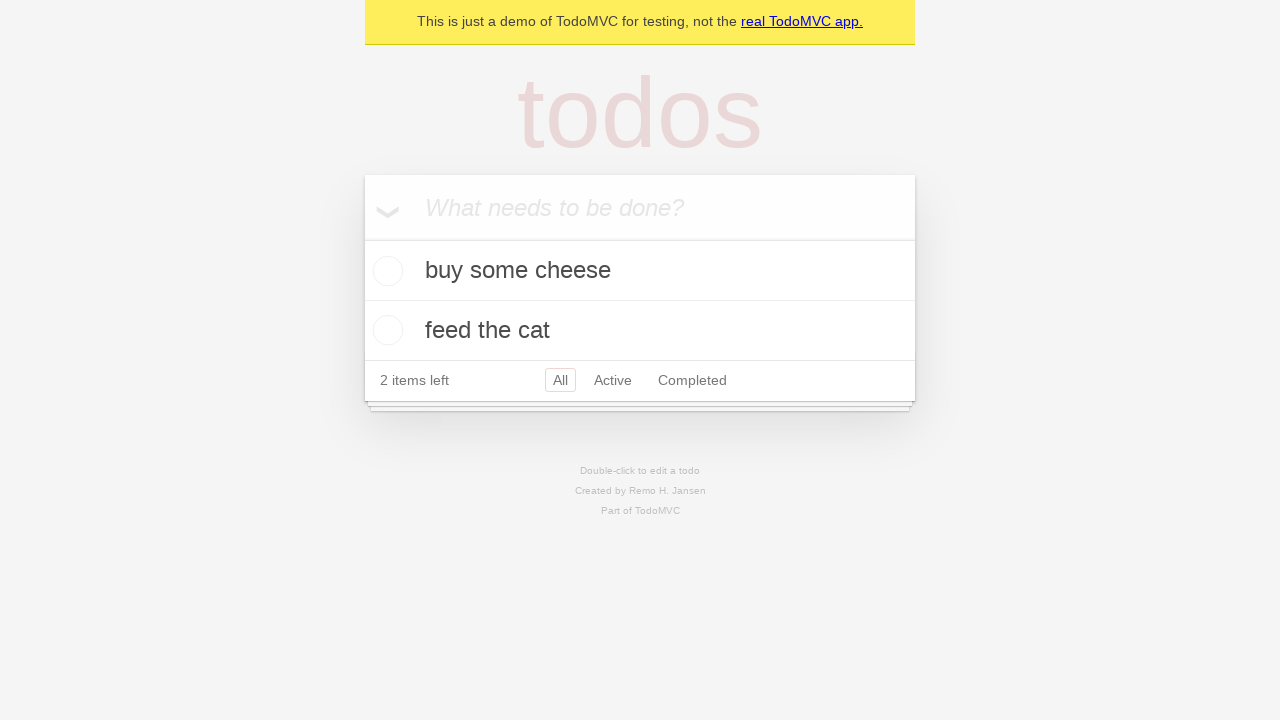

Filled todo input with 'book a doctors appointment' on internal:attr=[placeholder="What needs to be done?"i]
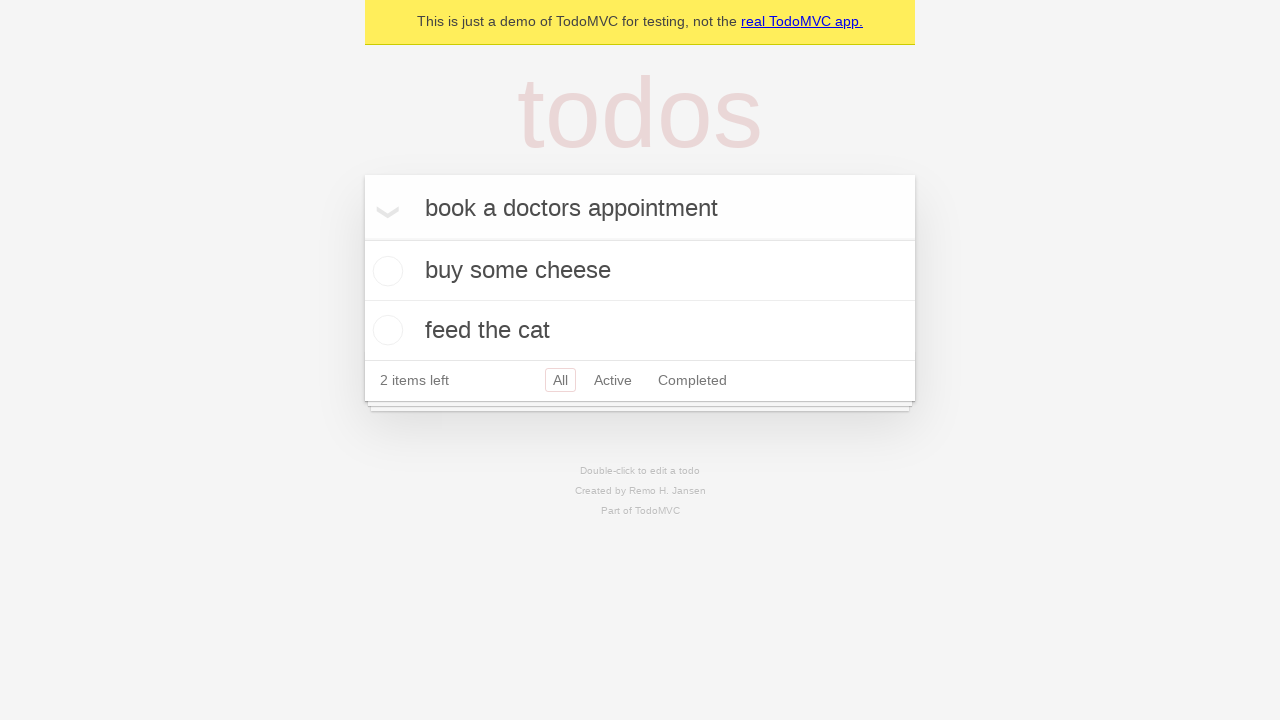

Pressed Enter to add third todo item on internal:attr=[placeholder="What needs to be done?"i]
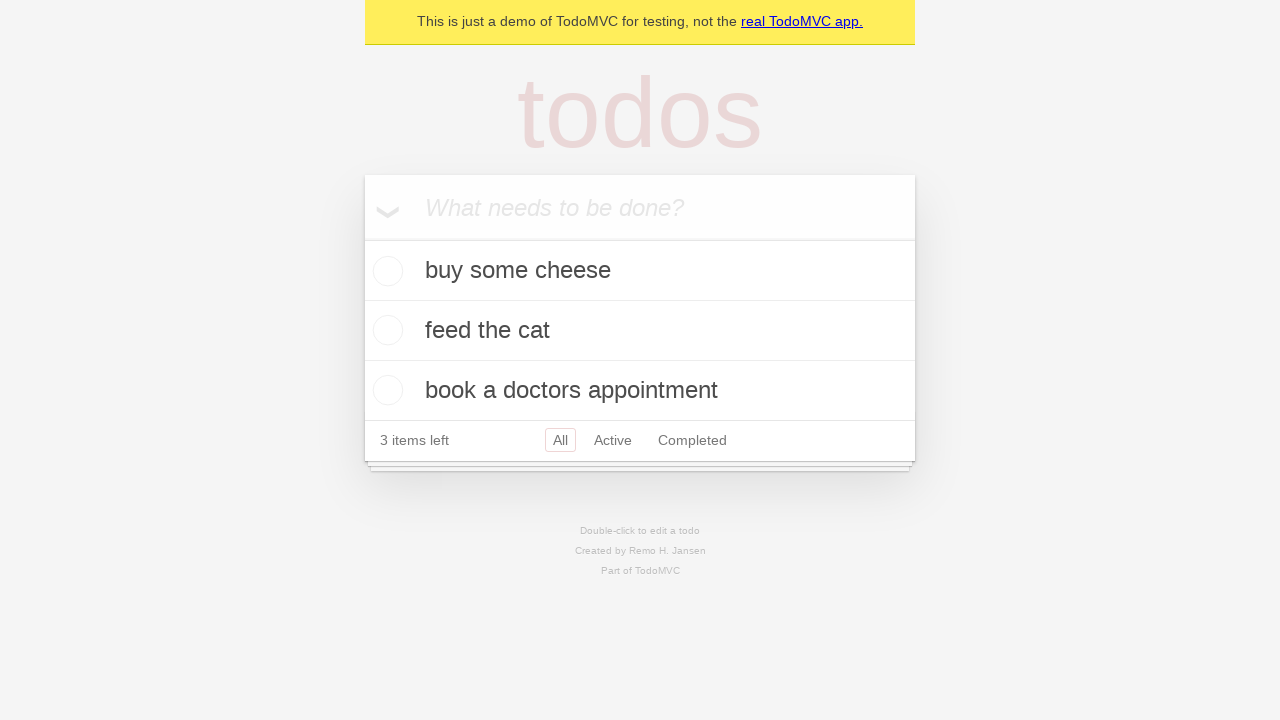

Checked the first todo item as completed at (385, 271) on .todo-list li .toggle >> nth=0
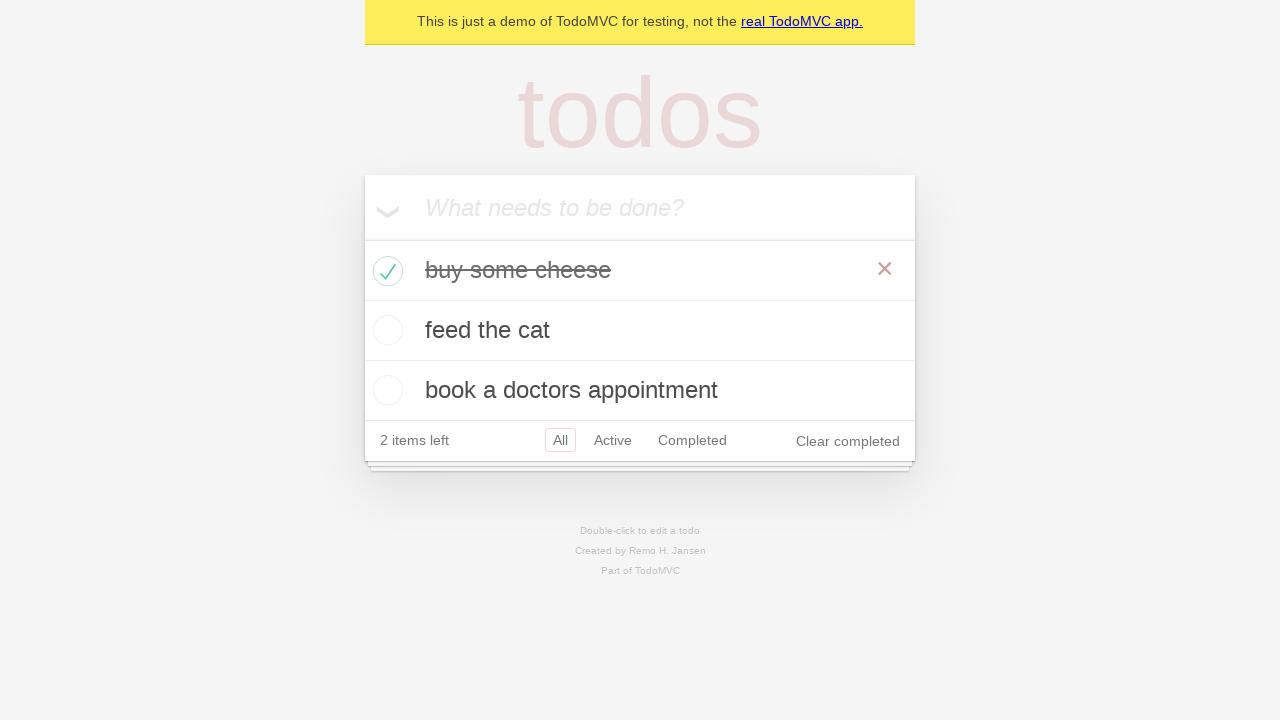

Clicked 'Clear completed' button to remove completed item at (848, 441) on internal:role=button[name="Clear completed"i]
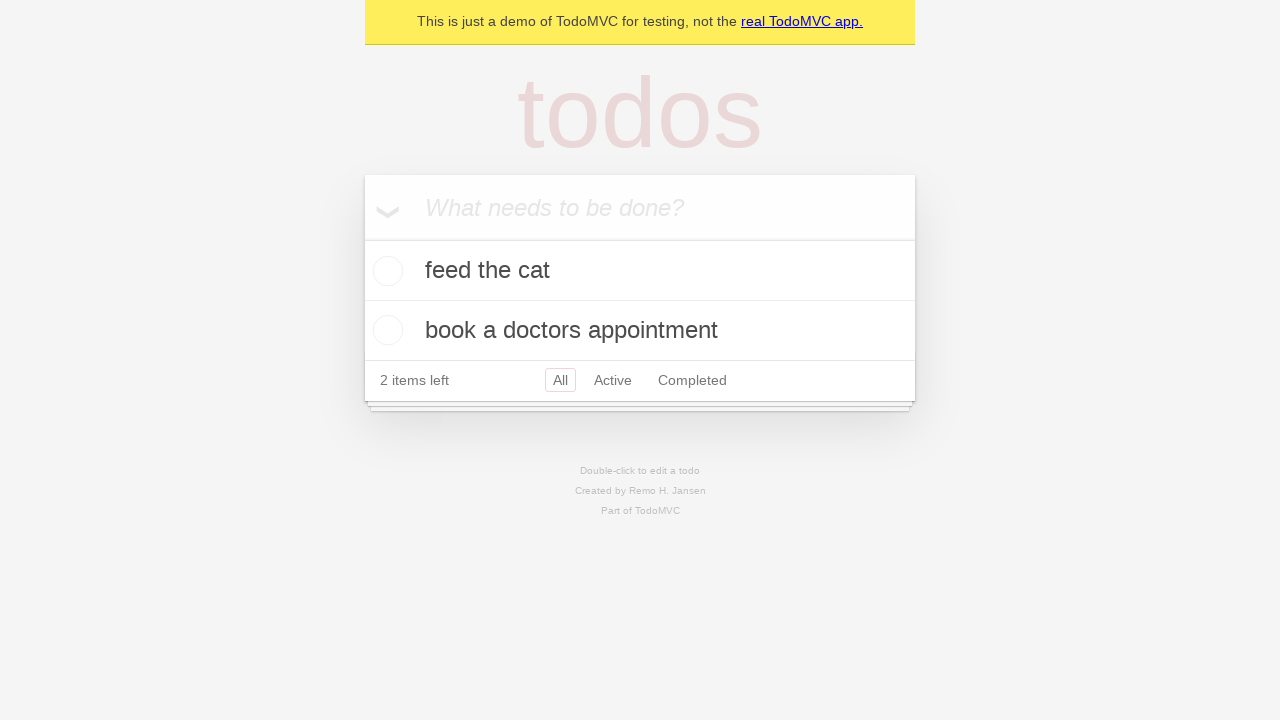

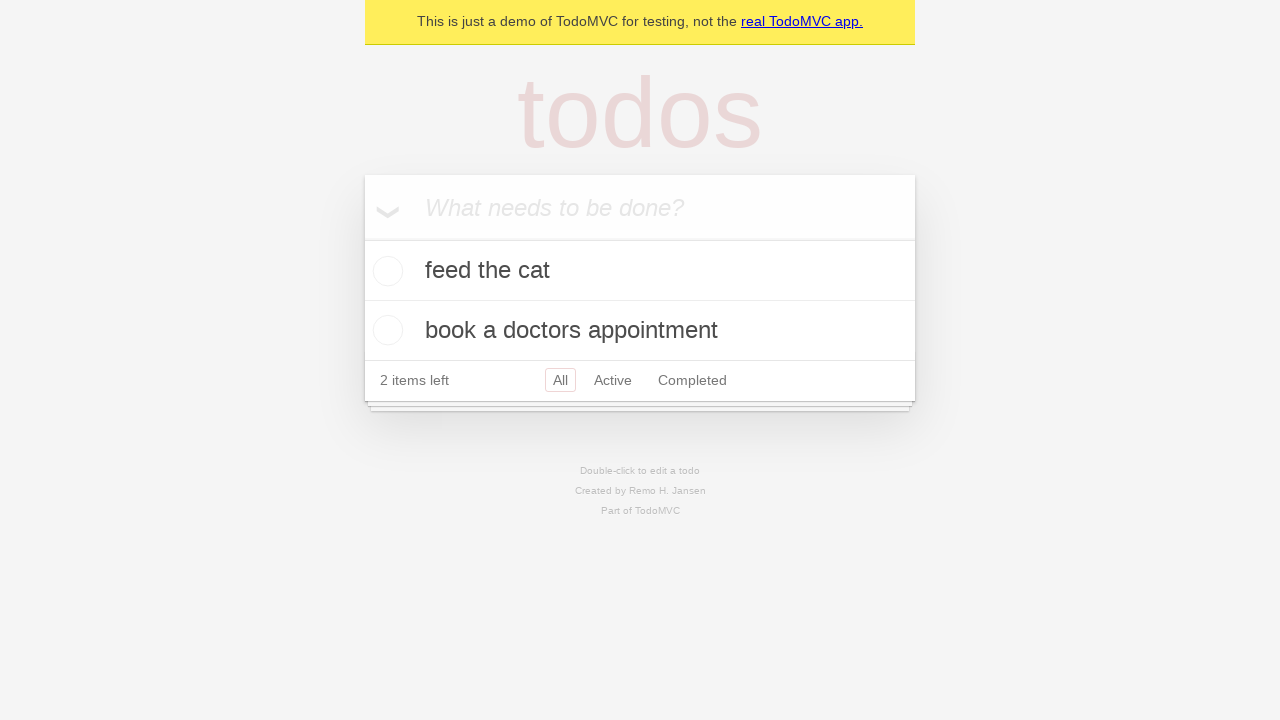